Tests navigation to the About page by clicking the About link and verifying the page title

Starting URL: http://www.python.org

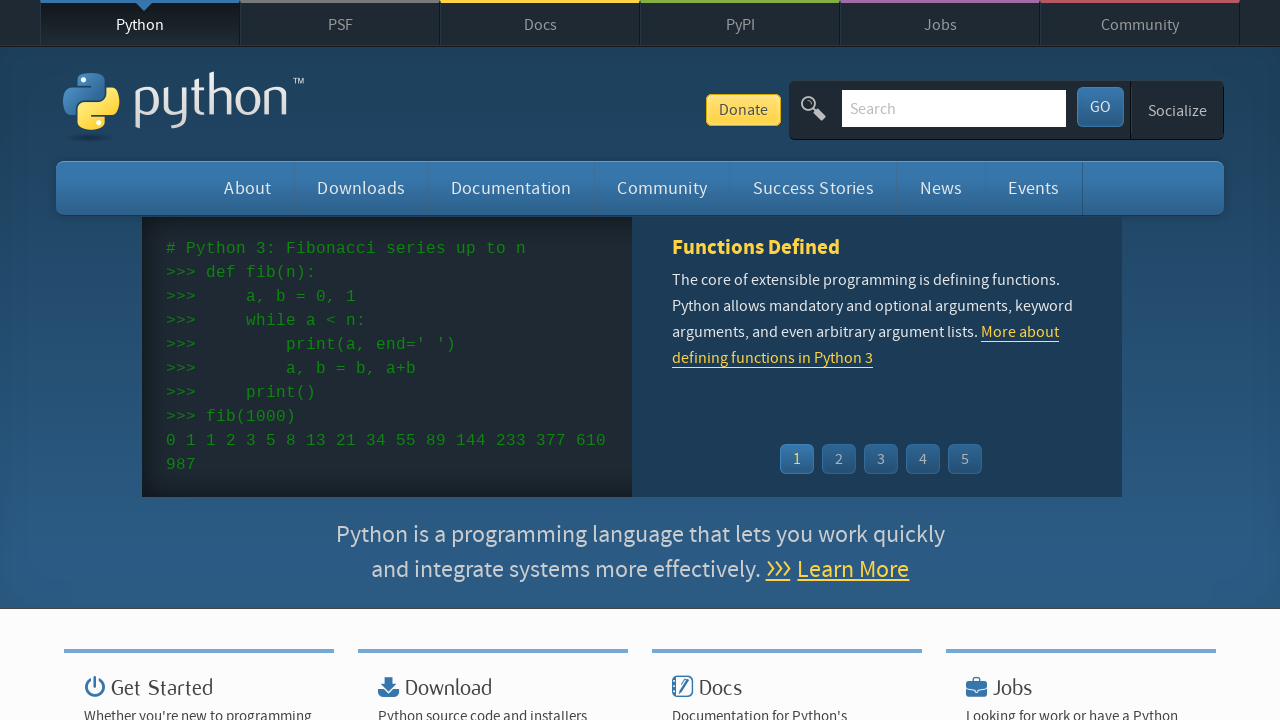

Clicked About link in navigation menu at (248, 188) on xpath=//li[@id='about']/a
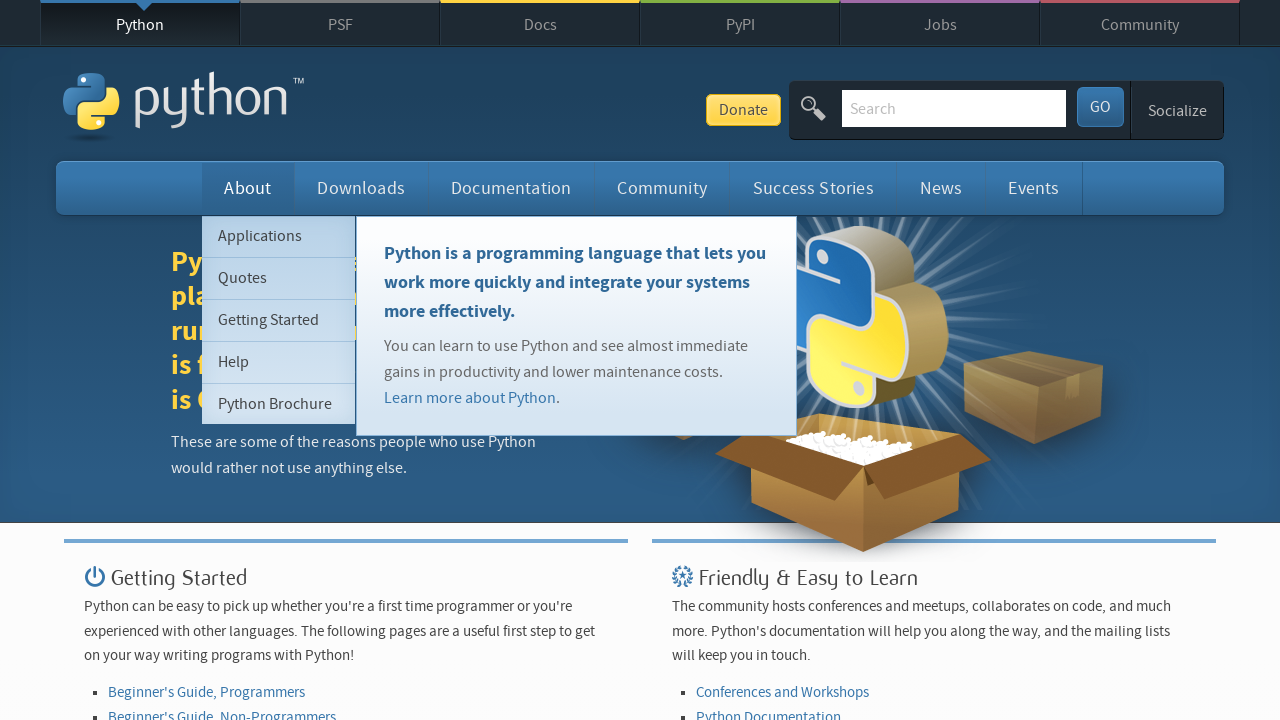

About page loaded (networkidle)
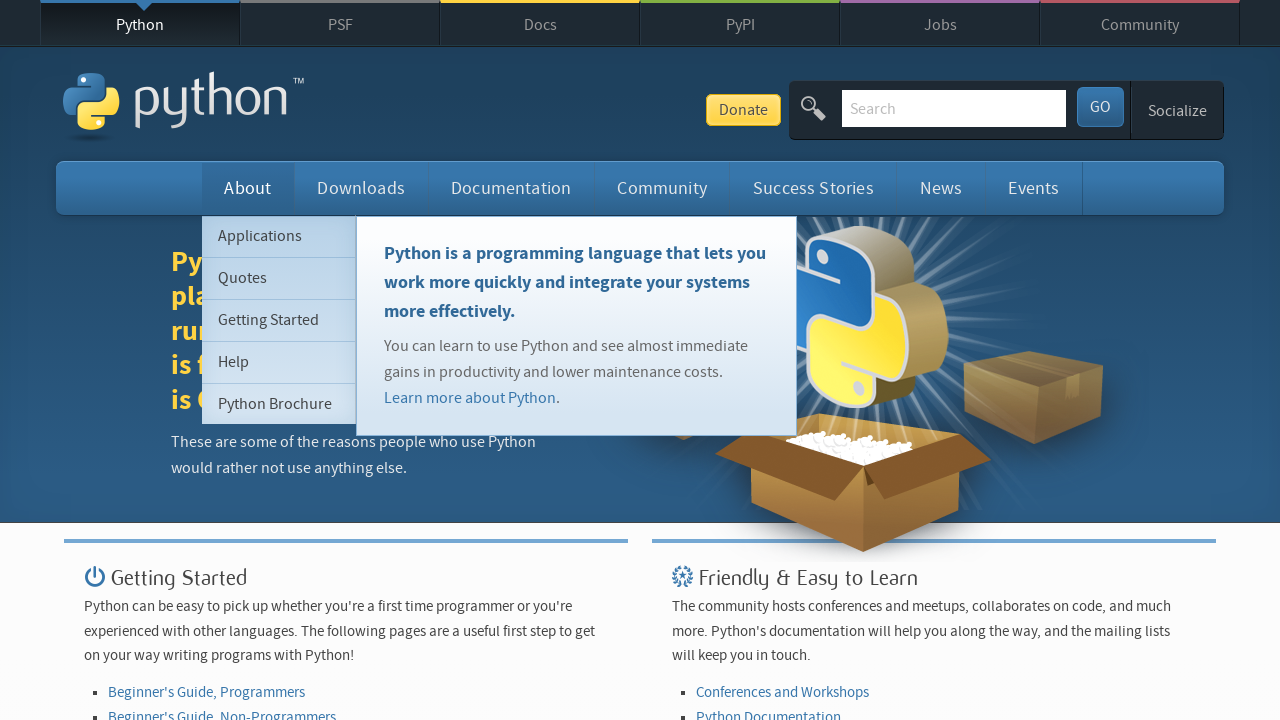

Verified page title contains 'About'
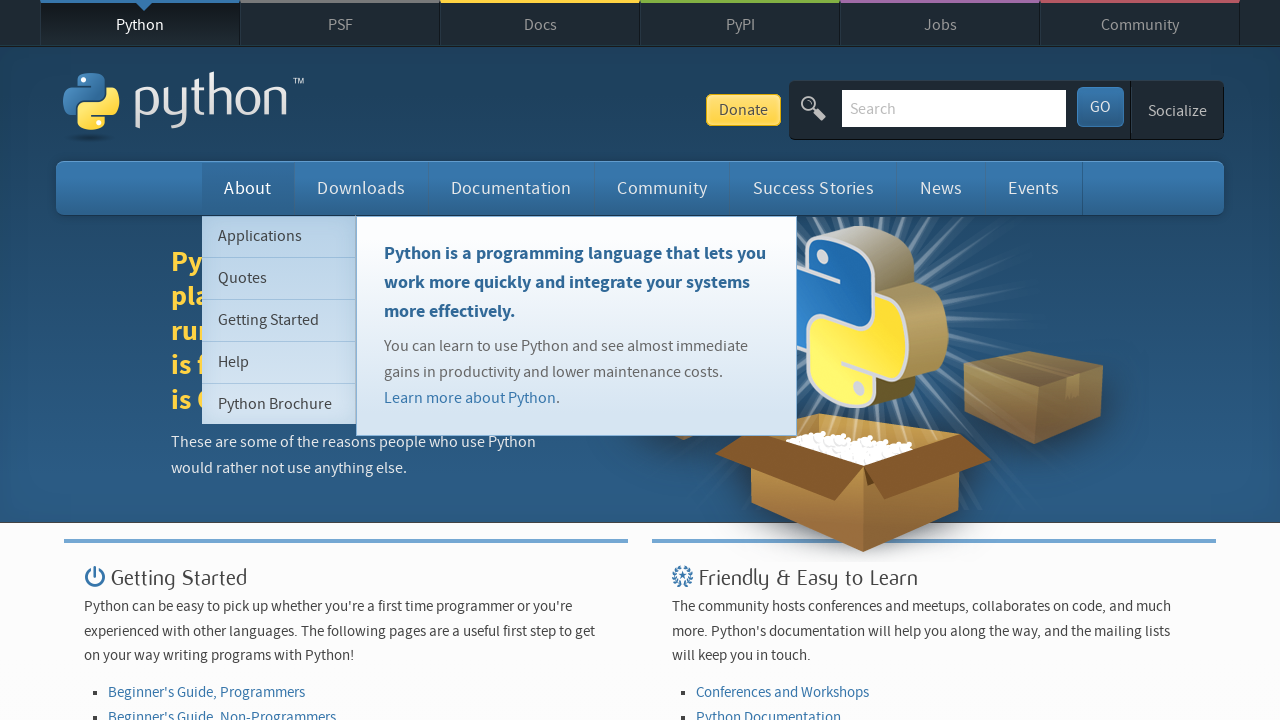

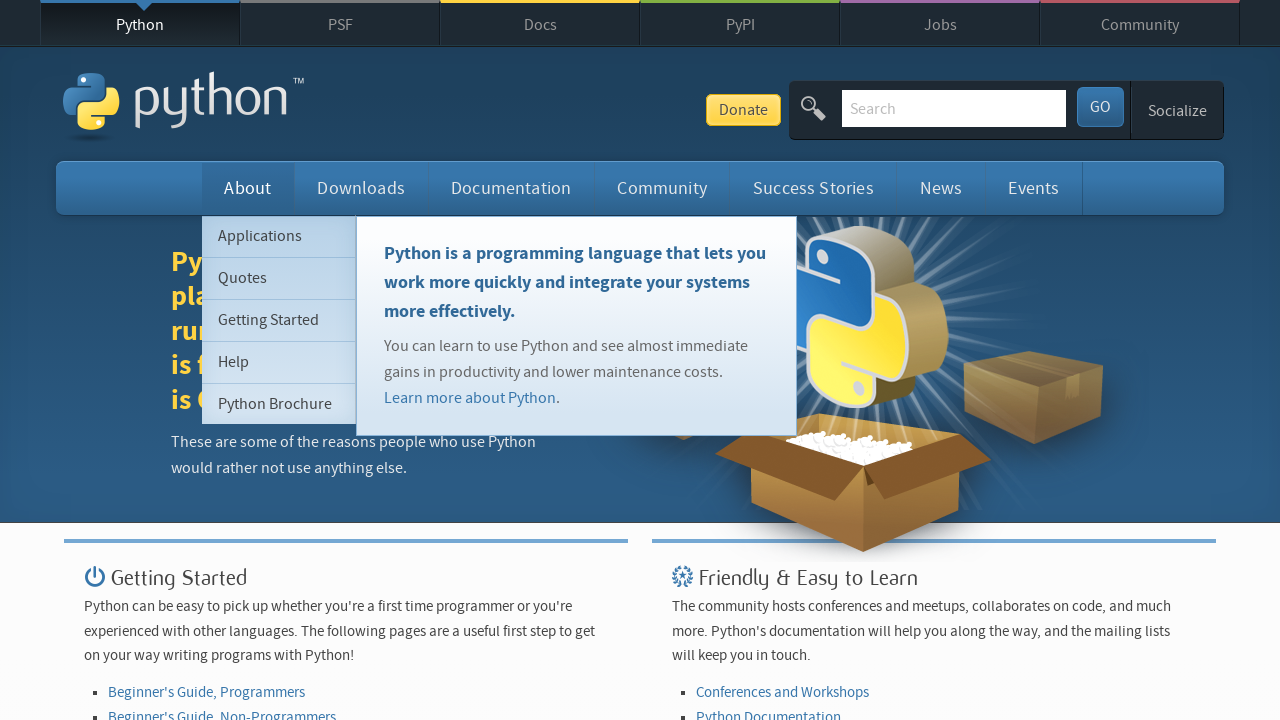